Tests checkbox interaction by clicking on two checkboxes on the page to toggle their states

Starting URL: https://the-internet.herokuapp.com/checkboxes

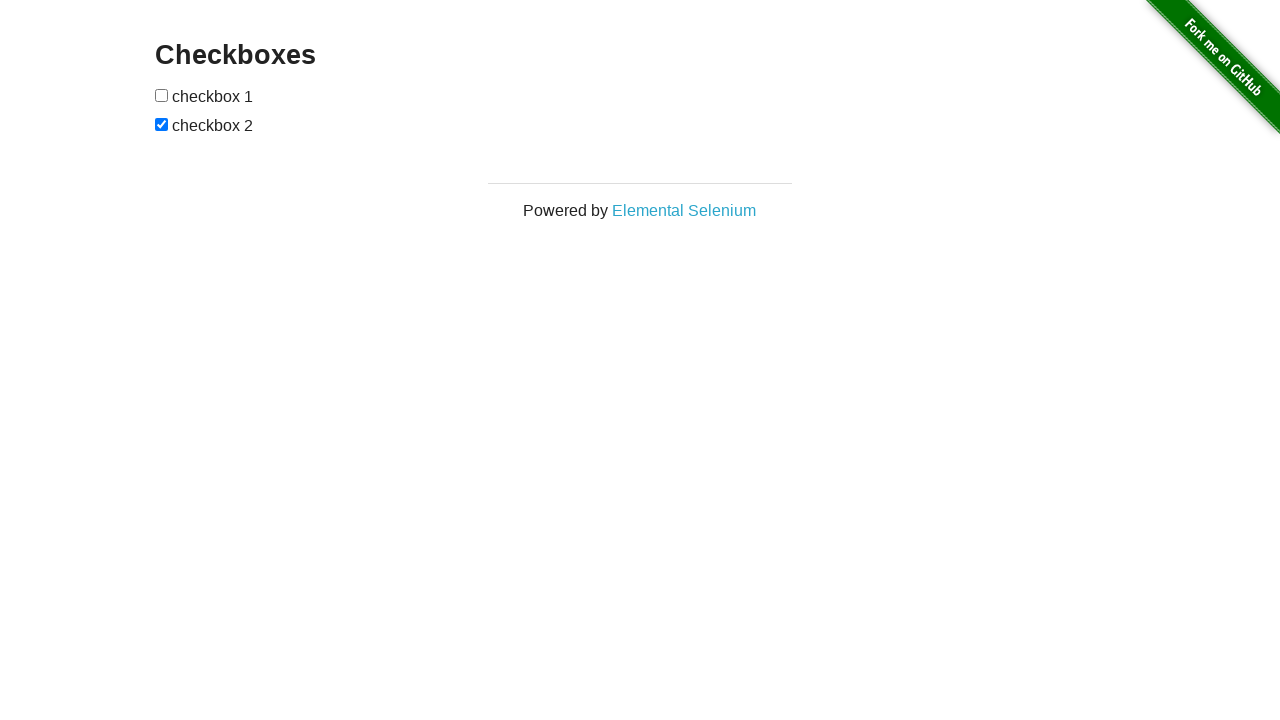

Clicked the first checkbox to toggle its state at (162, 95) on xpath=//input[@type='checkbox'][1]
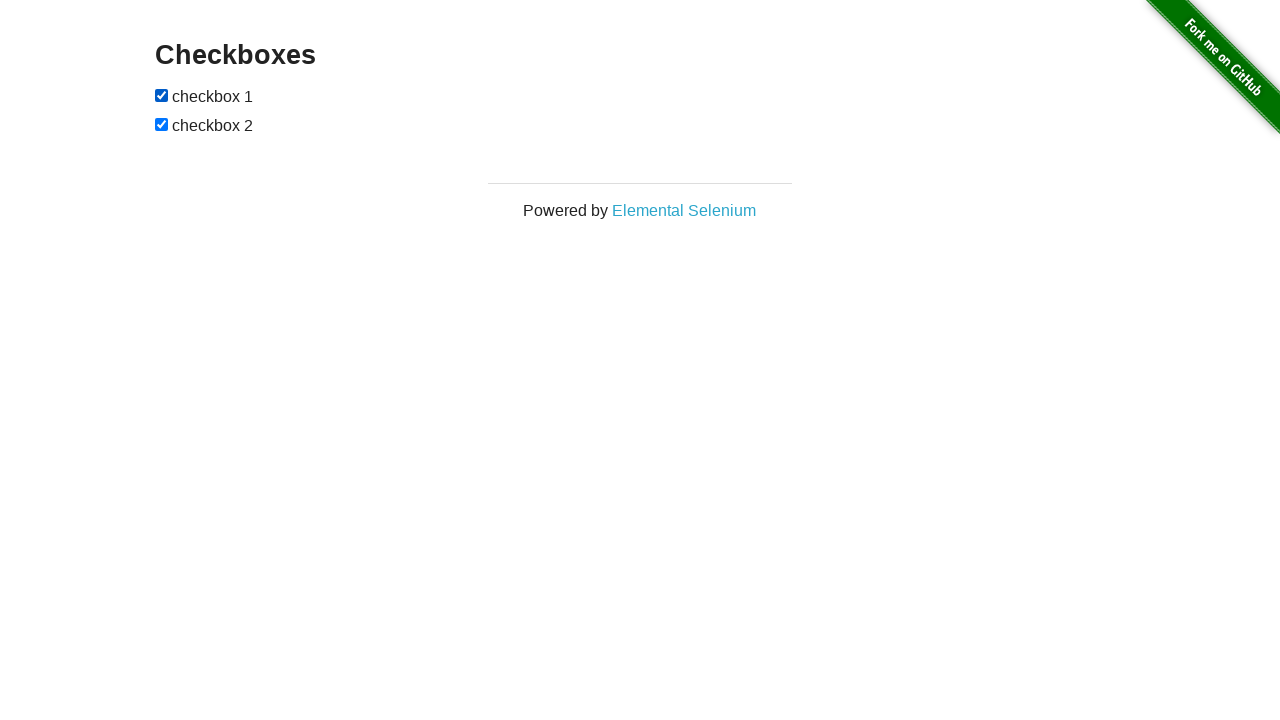

Clicked the second checkbox to toggle its state at (162, 124) on xpath=//input[@type='checkbox'][2]
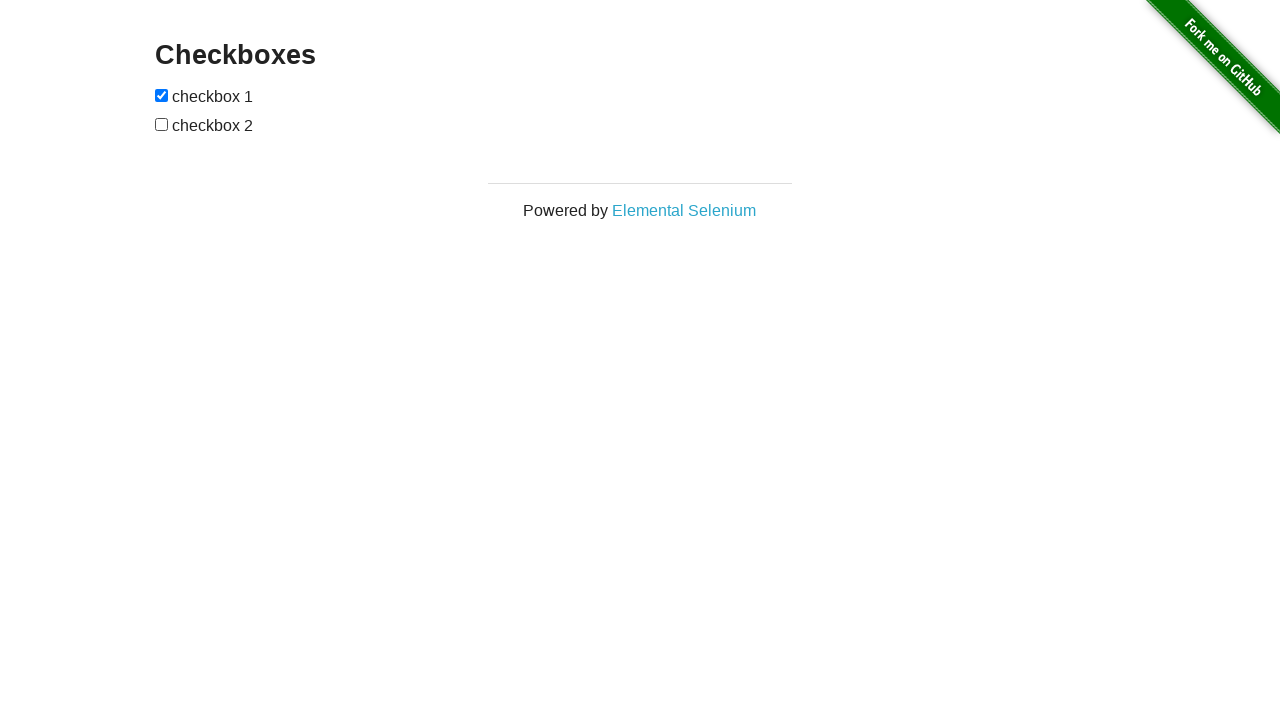

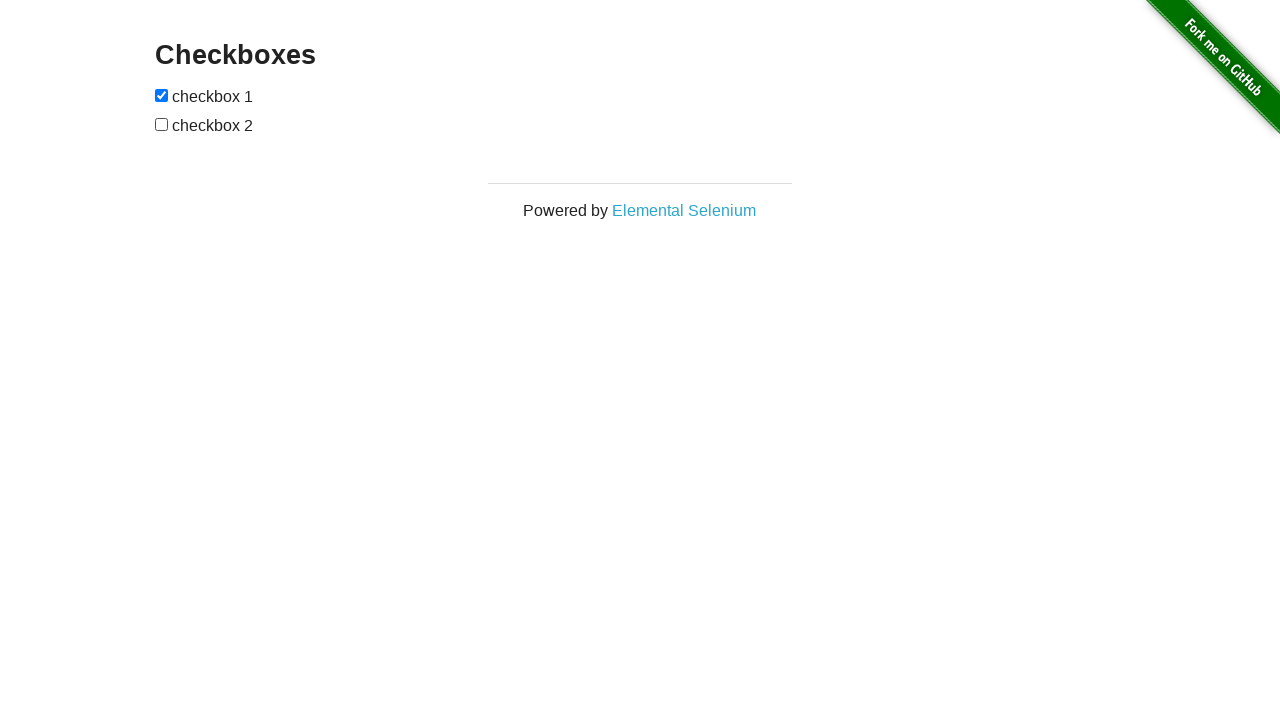